Tests chat widget accessibility by verifying keyboard navigation and screen reader compatibility through ARIA attributes

Starting URL: https://etf-web-mi7p.vercel.app

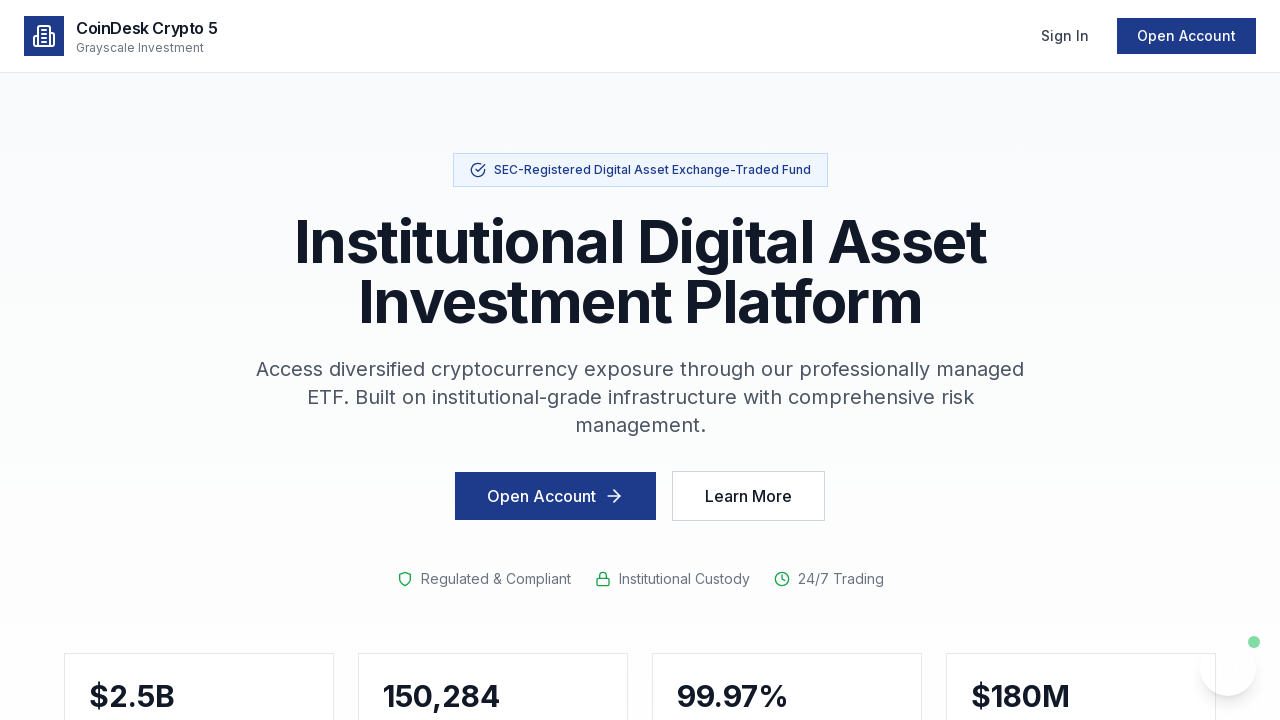

Waited for page to fully load (networkidle)
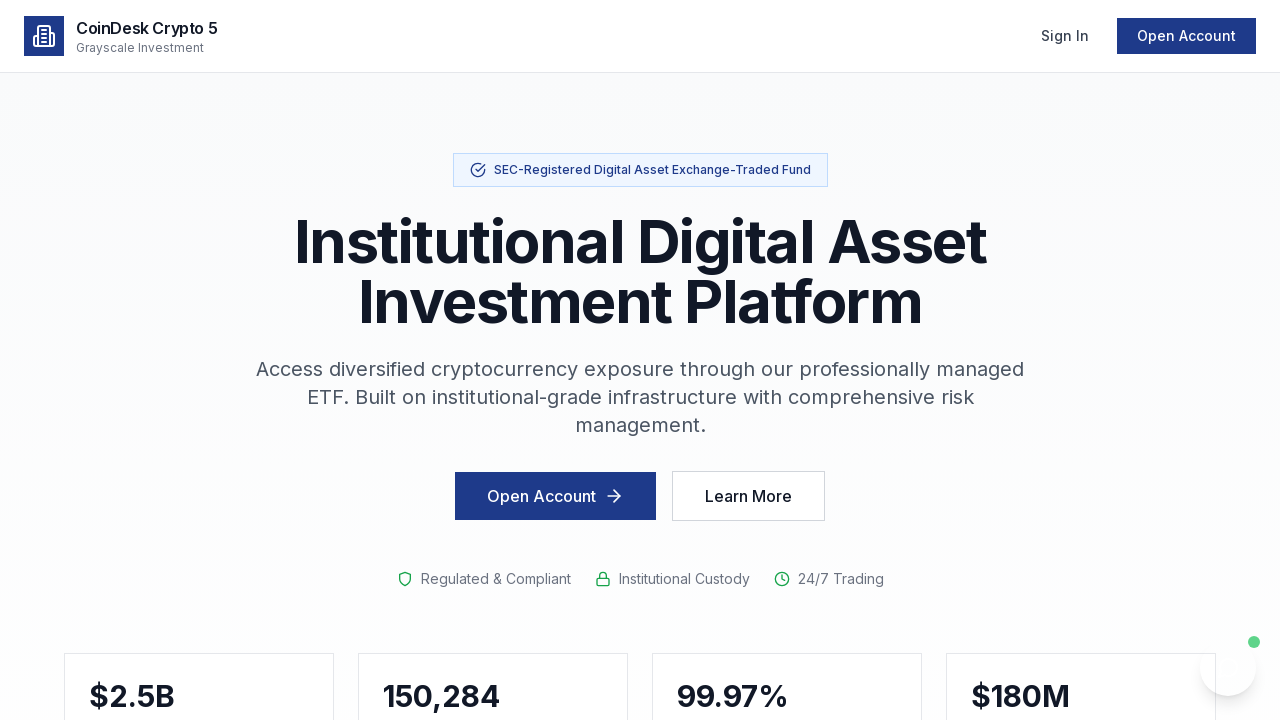

Pressed Tab key to initiate keyboard navigation
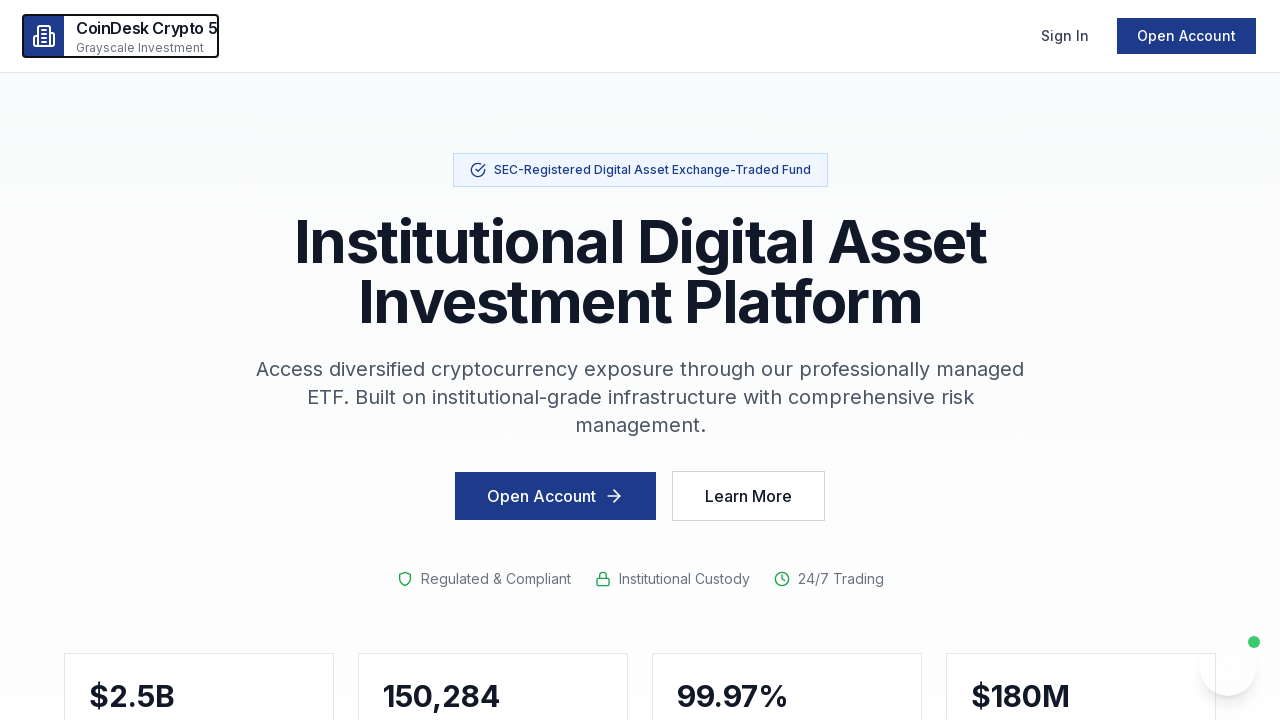

Waited 500ms for UI response
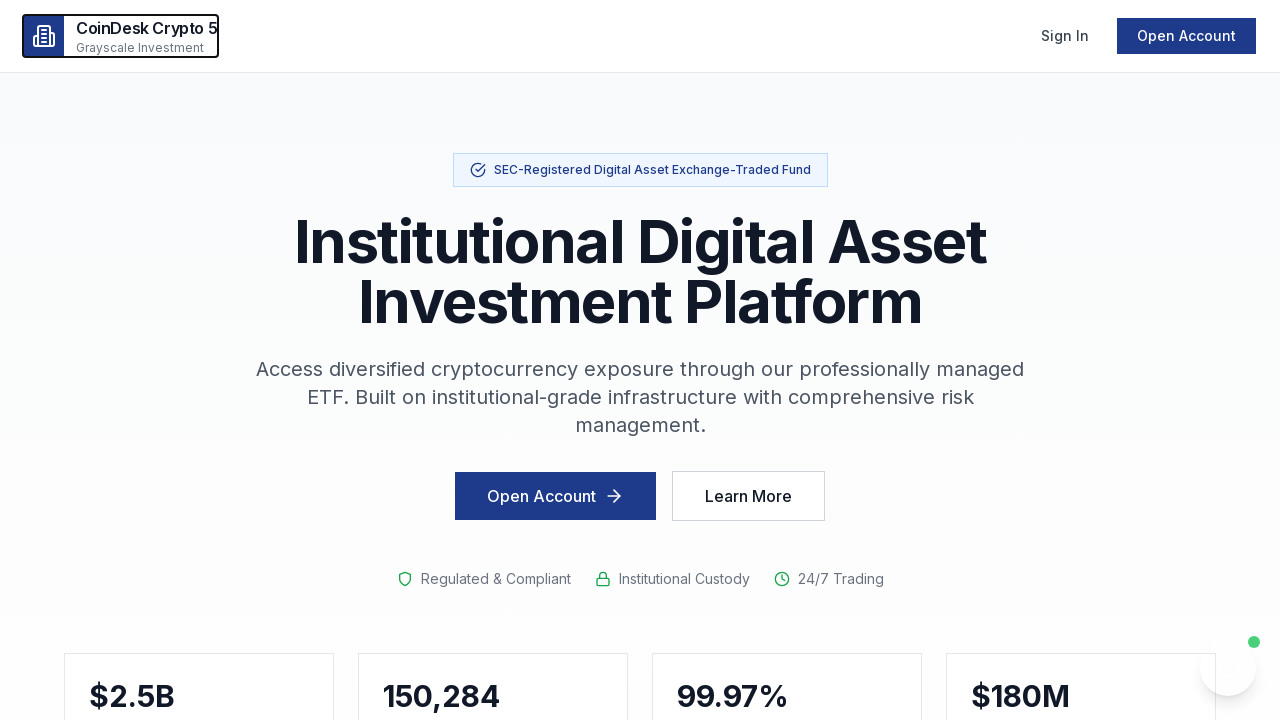

Located chat button with text 'Chat with Sora'
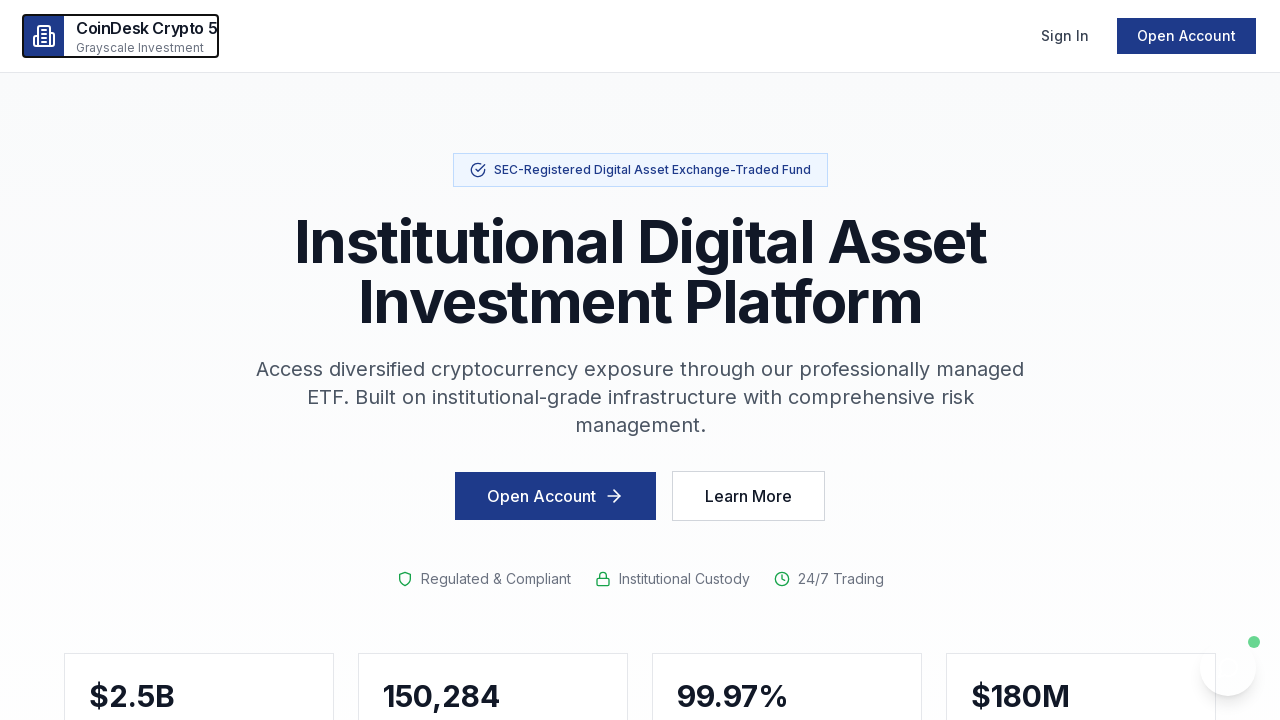

Pressed Tab key (iteration 1/10) to navigate through focusable elements
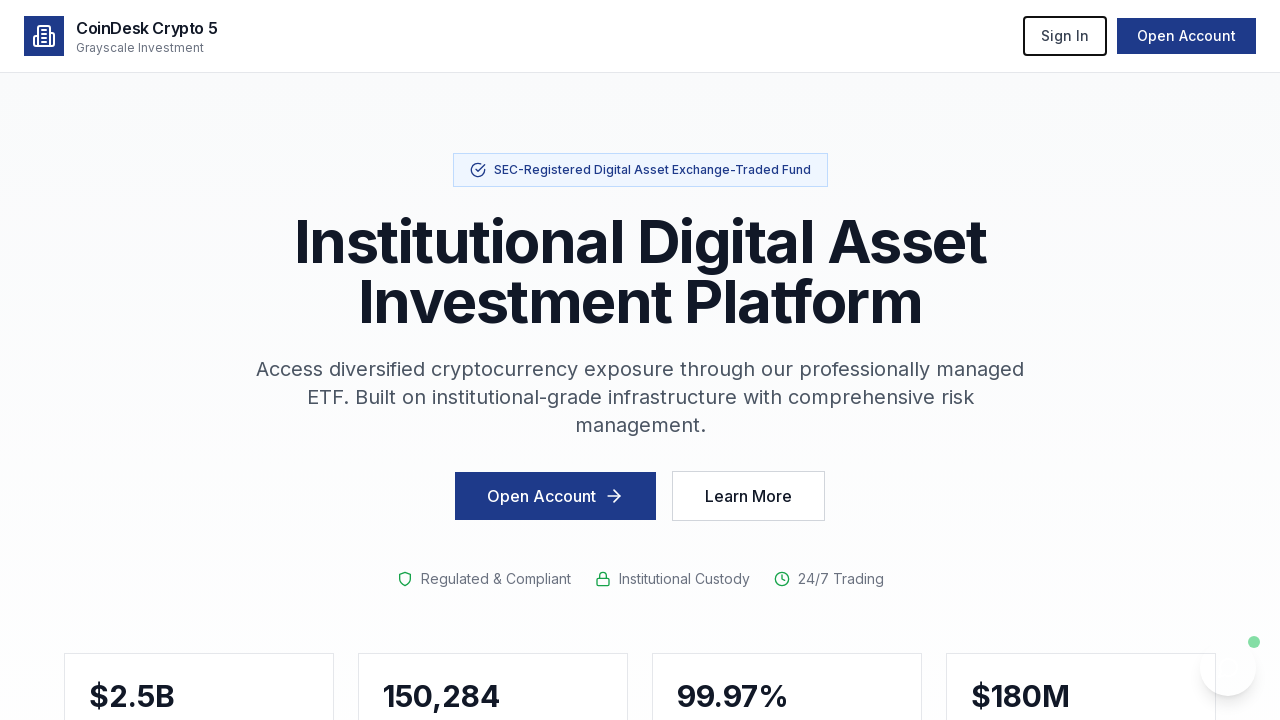

Waited 100ms between Tab presses
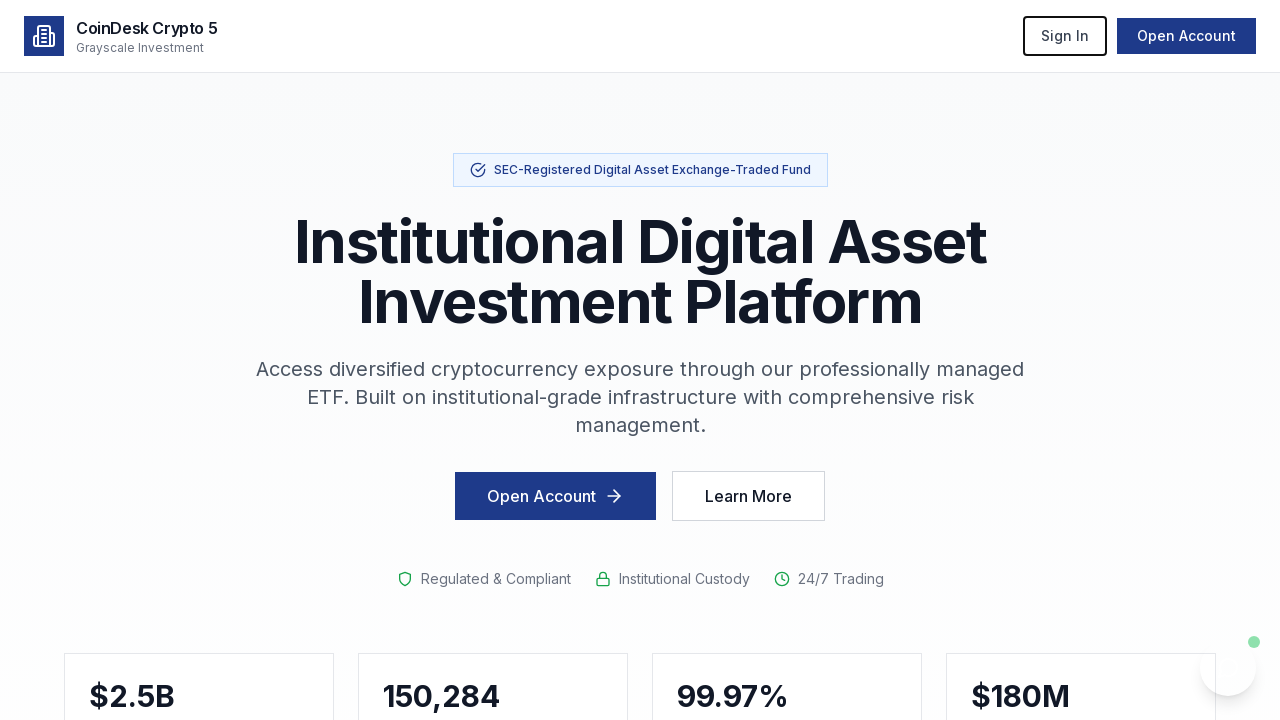

Pressed Tab key (iteration 2/10) to navigate through focusable elements
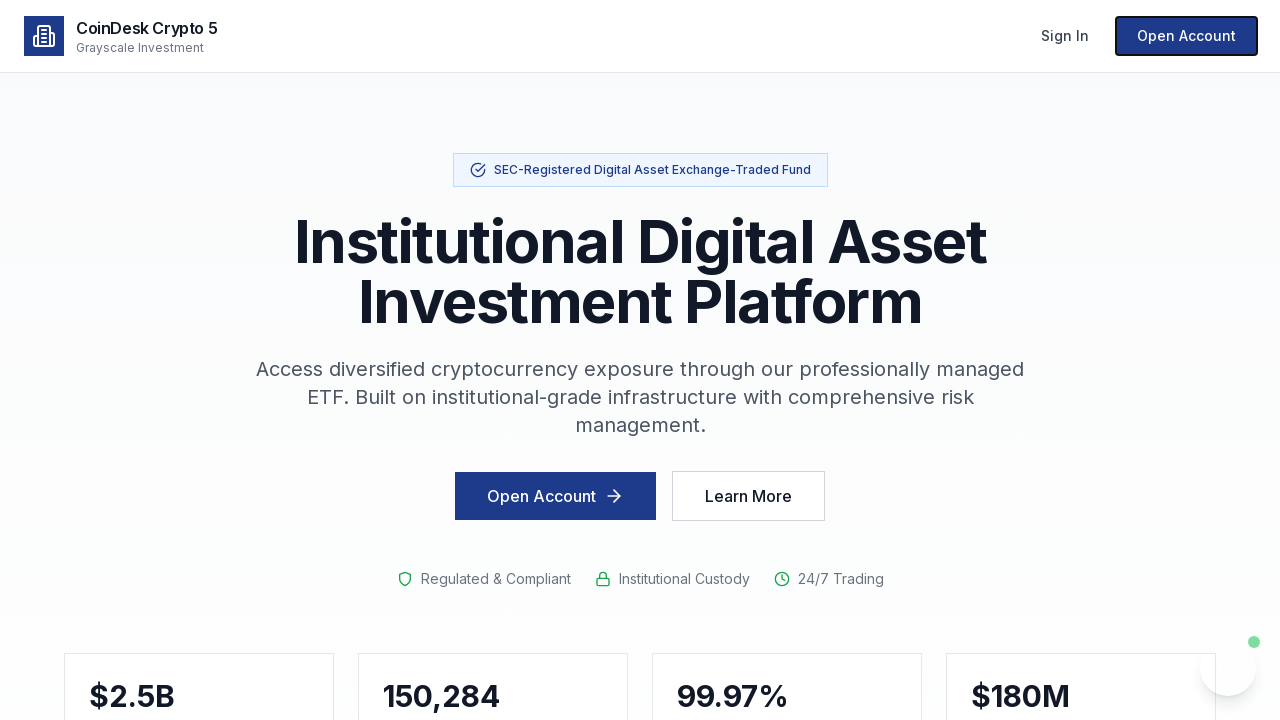

Waited 100ms between Tab presses
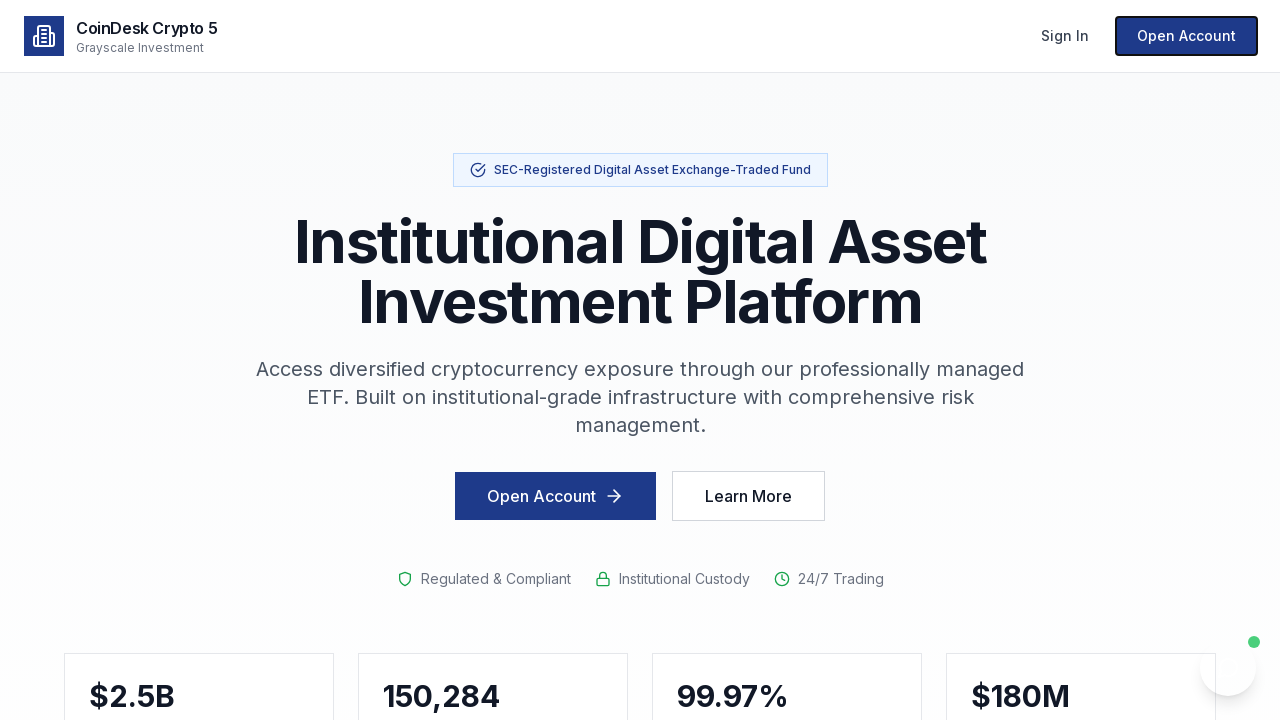

Pressed Tab key (iteration 3/10) to navigate through focusable elements
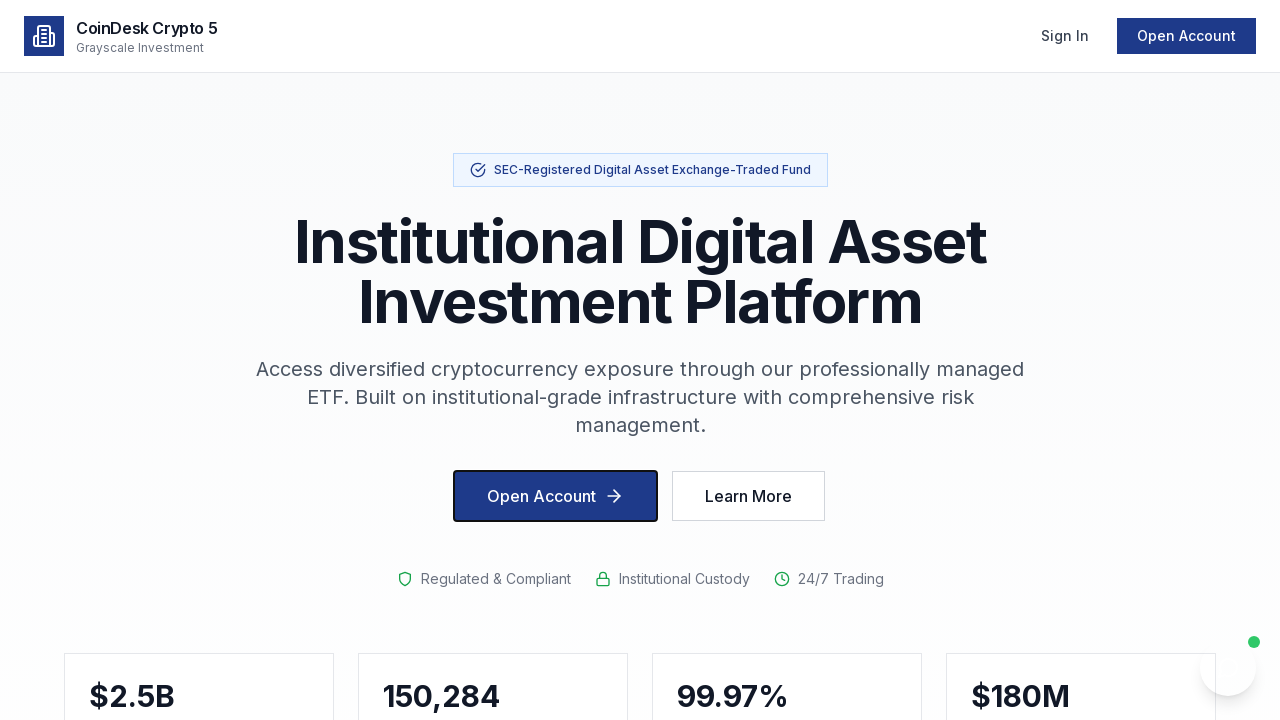

Waited 100ms between Tab presses
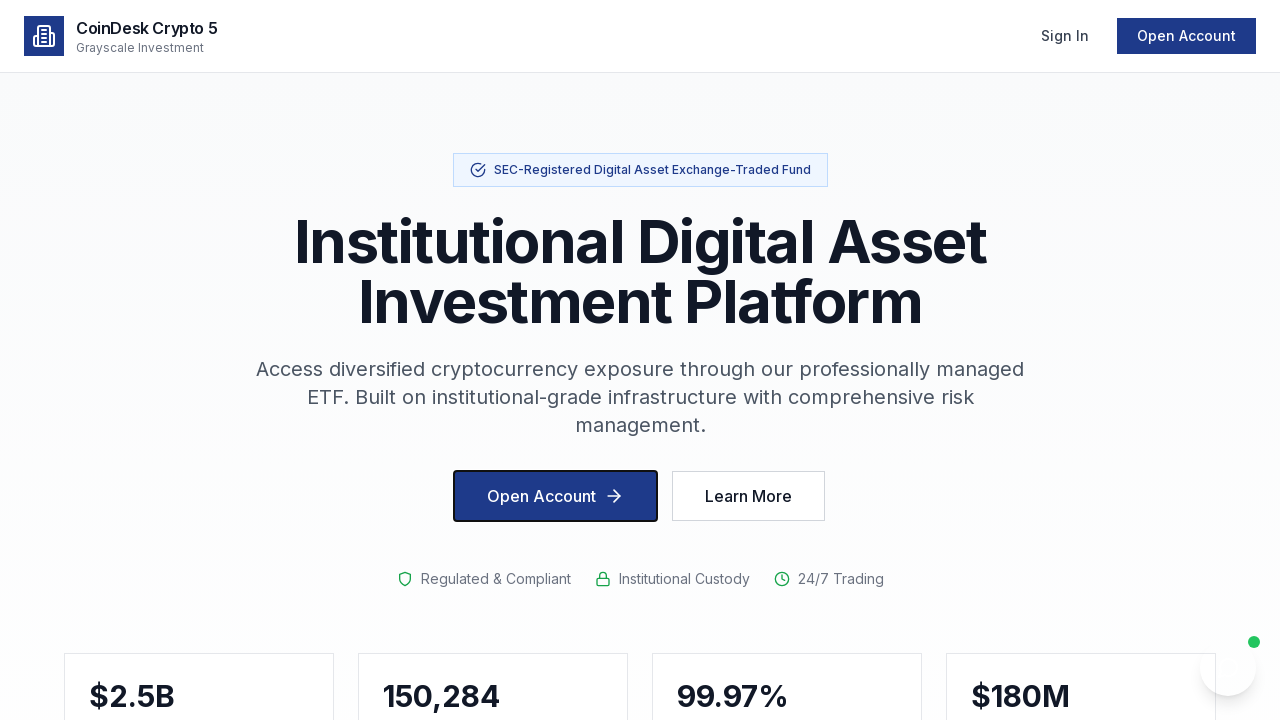

Pressed Tab key (iteration 4/10) to navigate through focusable elements
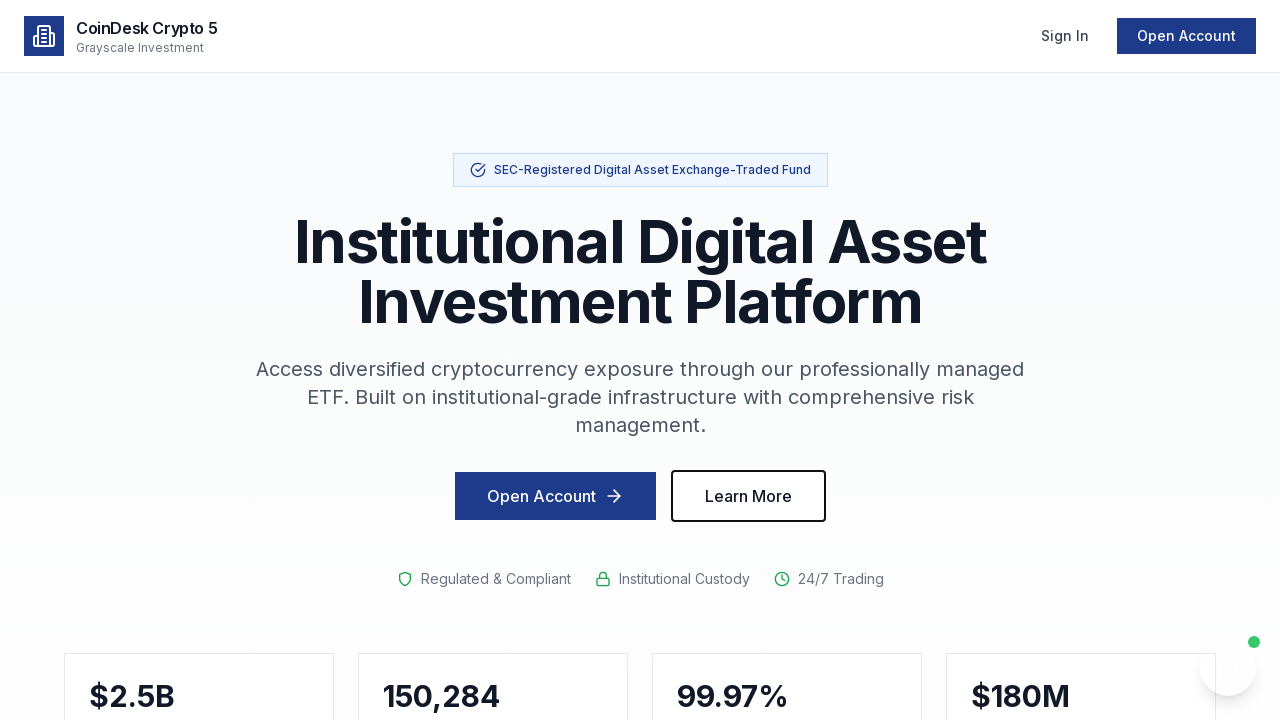

Waited 100ms between Tab presses
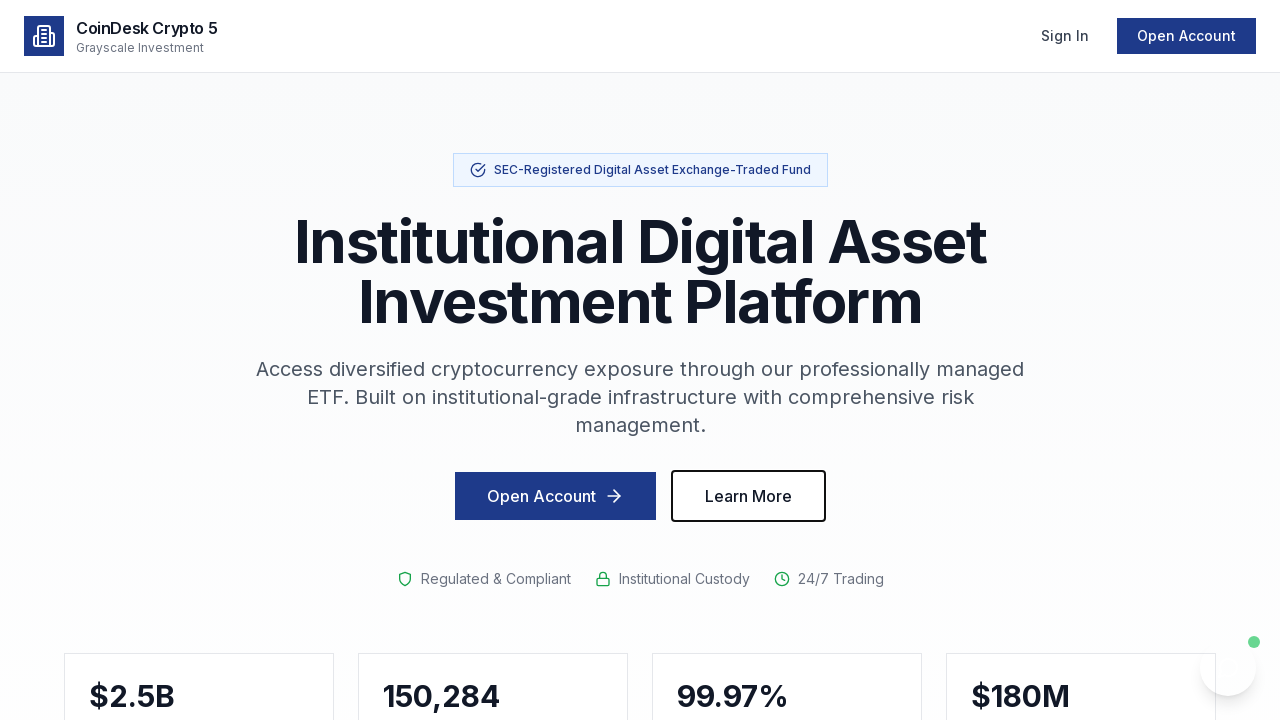

Pressed Tab key (iteration 5/10) to navigate through focusable elements
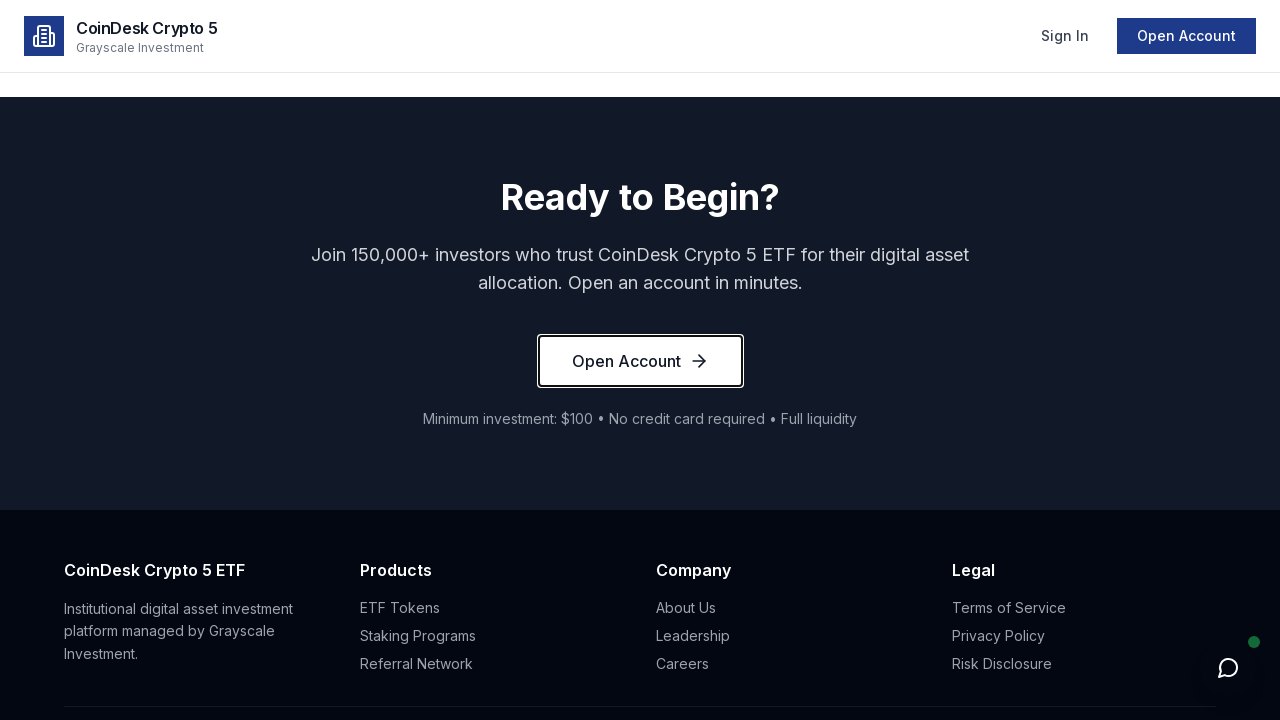

Waited 100ms between Tab presses
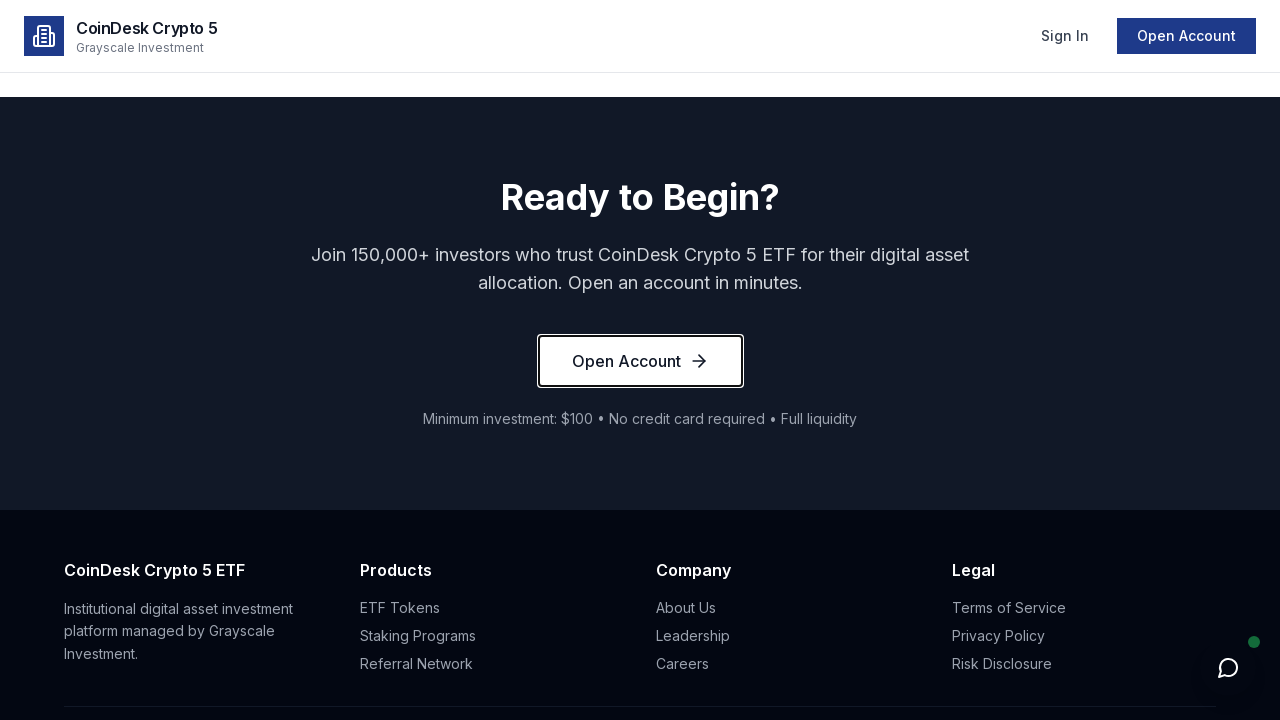

Pressed Tab key (iteration 6/10) to navigate through focusable elements
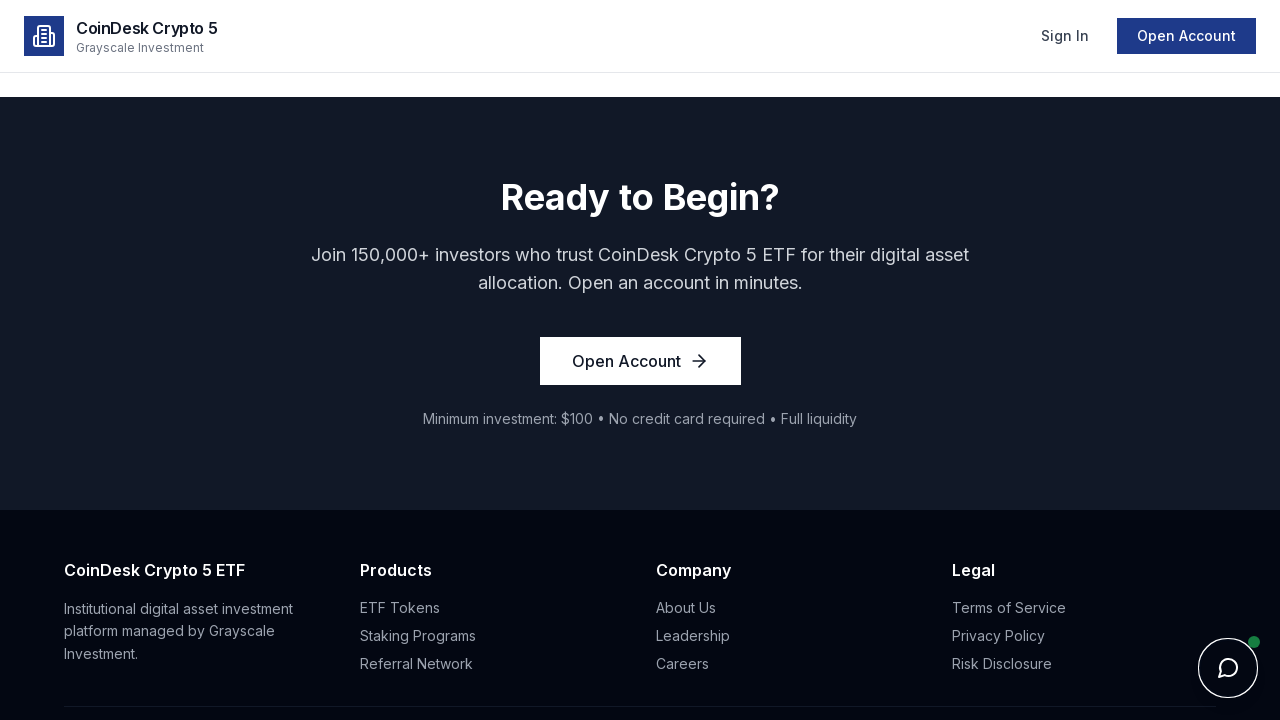

Waited 100ms between Tab presses
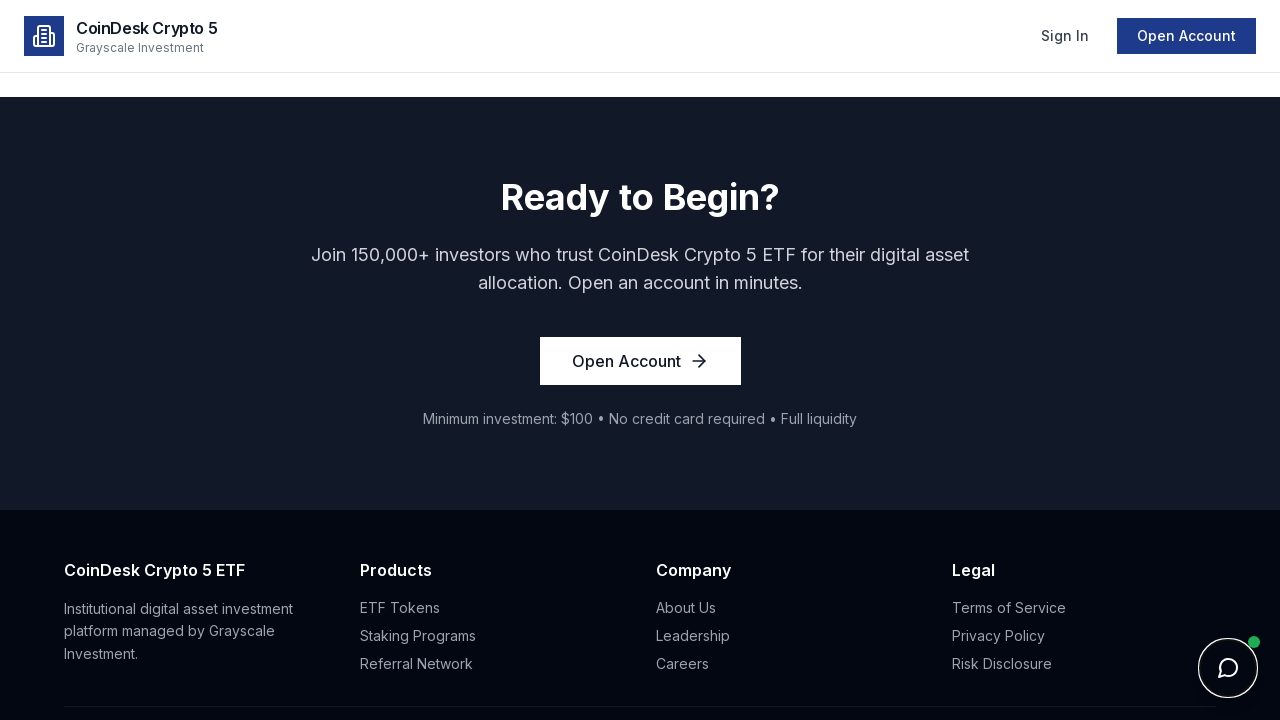

Pressed Tab key (iteration 7/10) to navigate through focusable elements
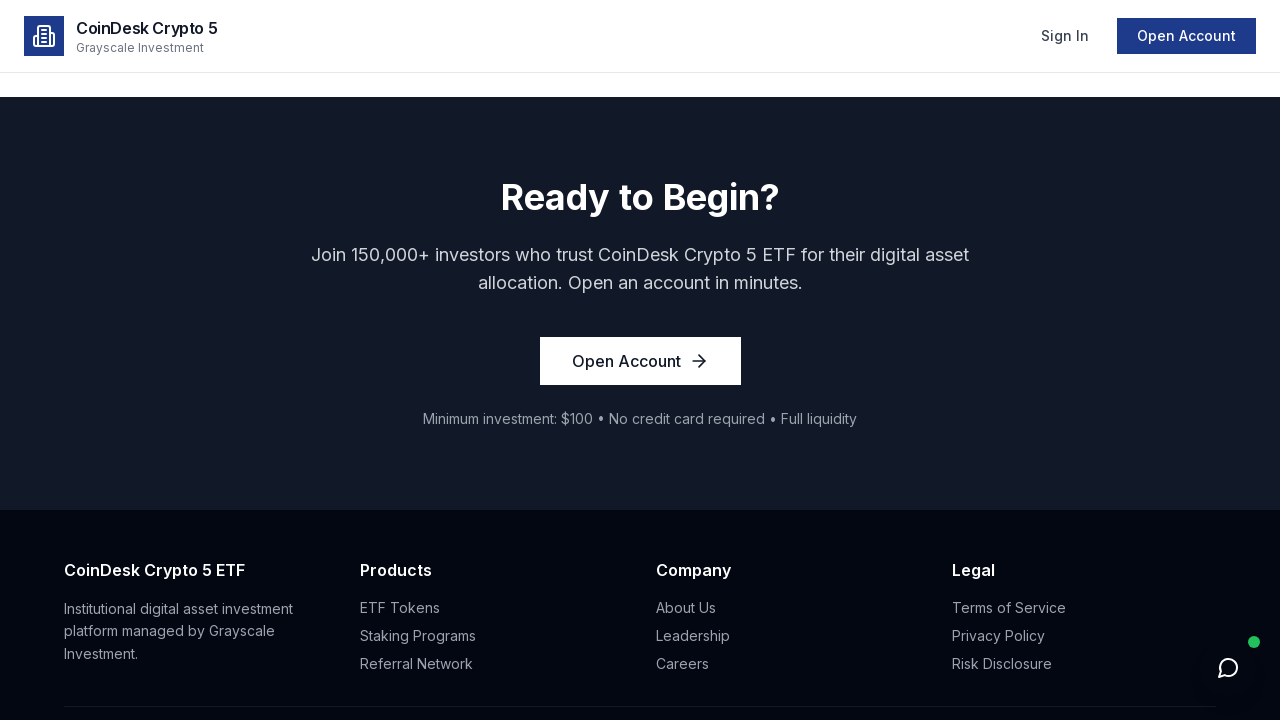

Waited 100ms between Tab presses
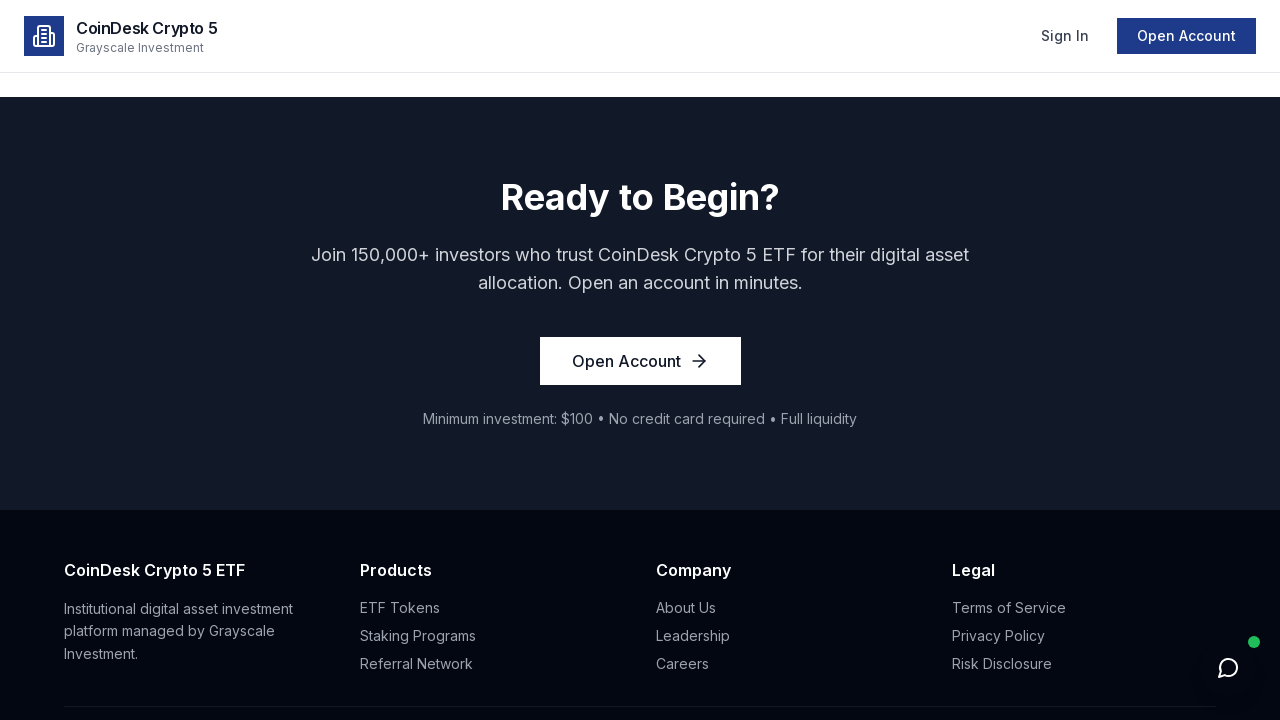

Pressed Tab key (iteration 8/10) to navigate through focusable elements
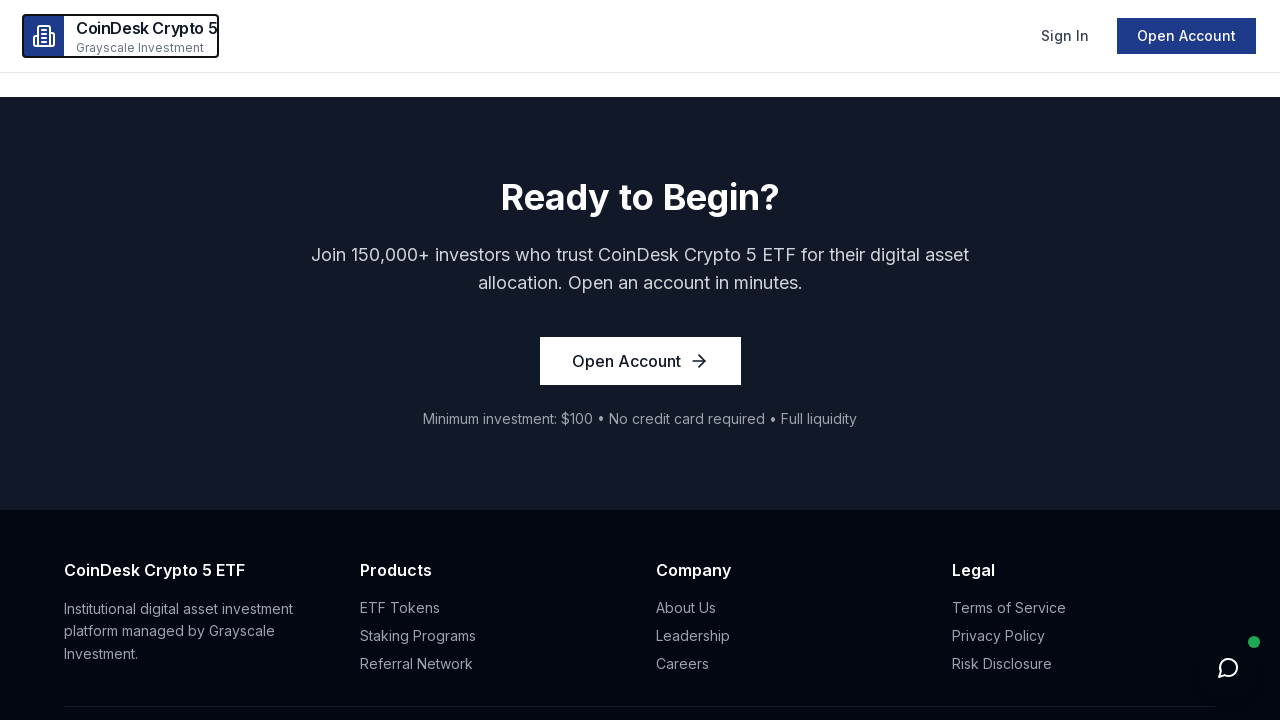

Waited 100ms between Tab presses
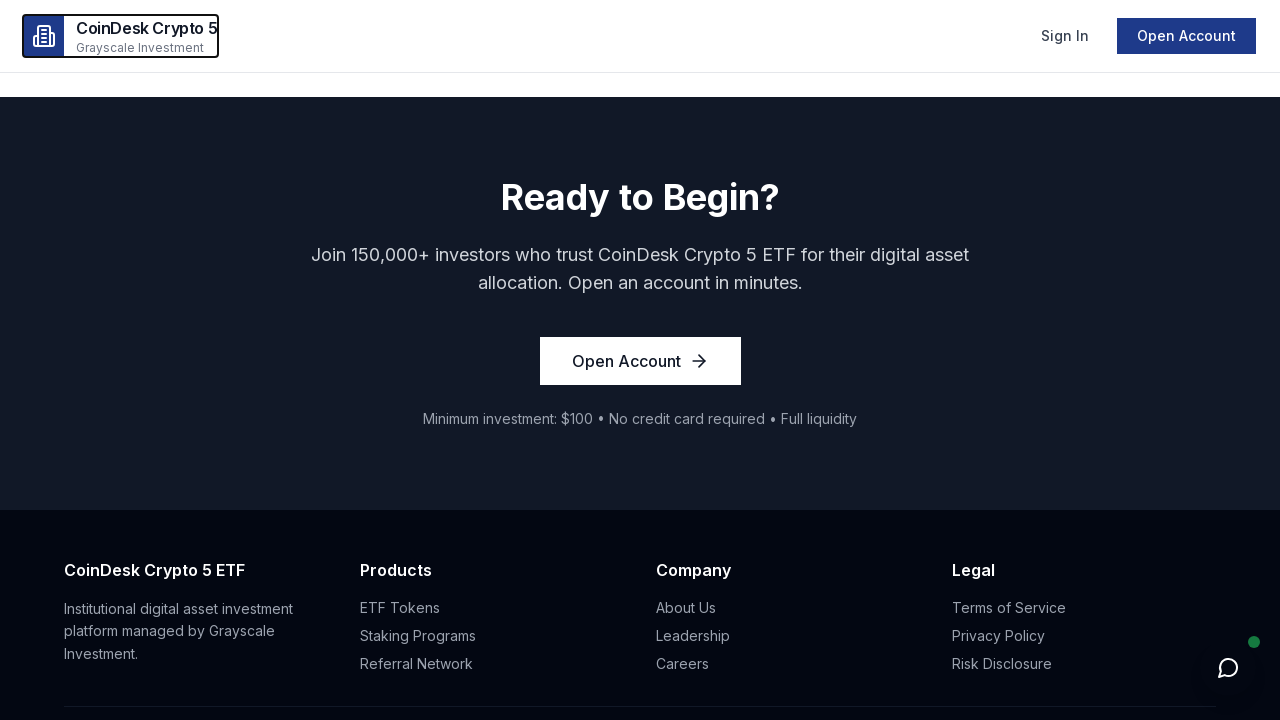

Pressed Tab key (iteration 9/10) to navigate through focusable elements
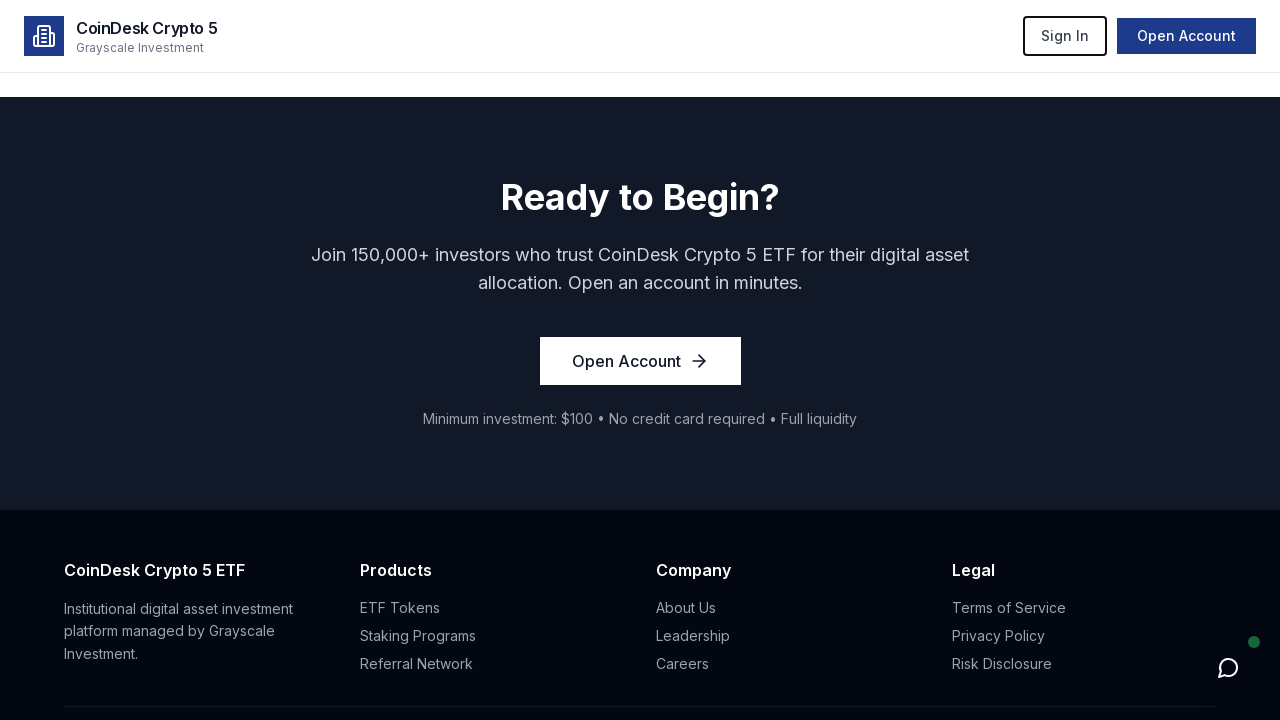

Waited 100ms between Tab presses
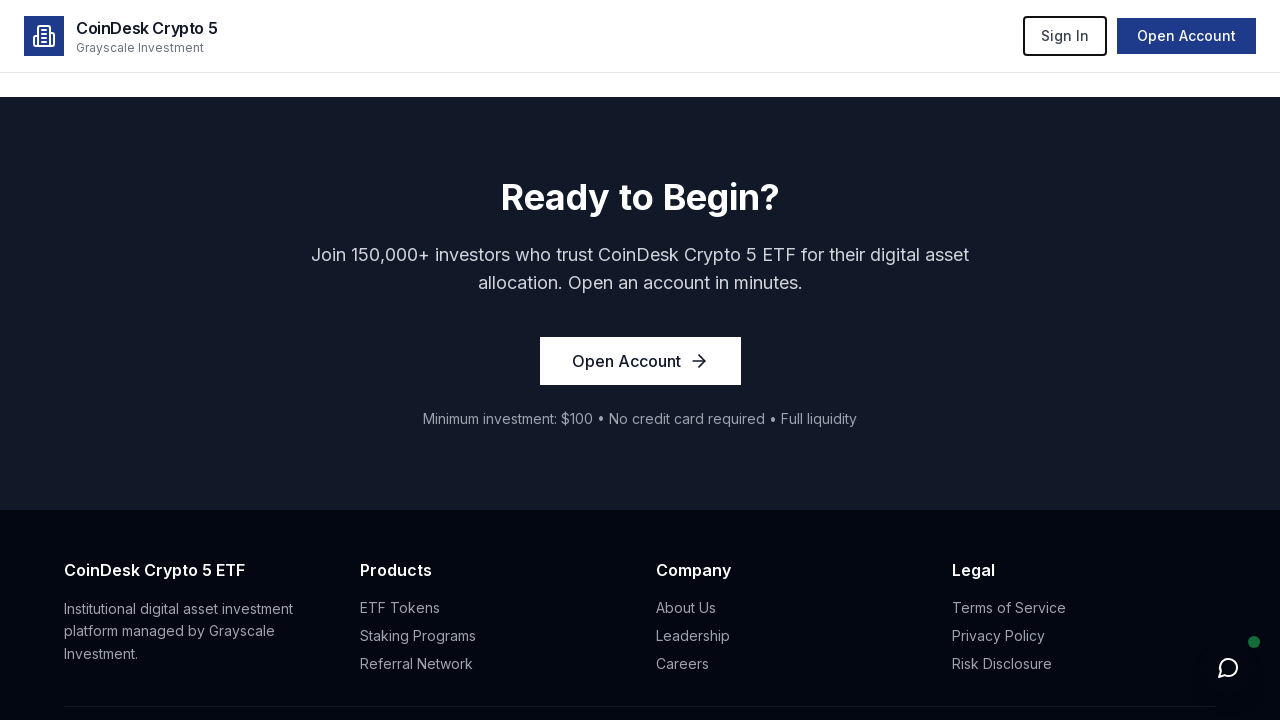

Pressed Tab key (iteration 10/10) to navigate through focusable elements
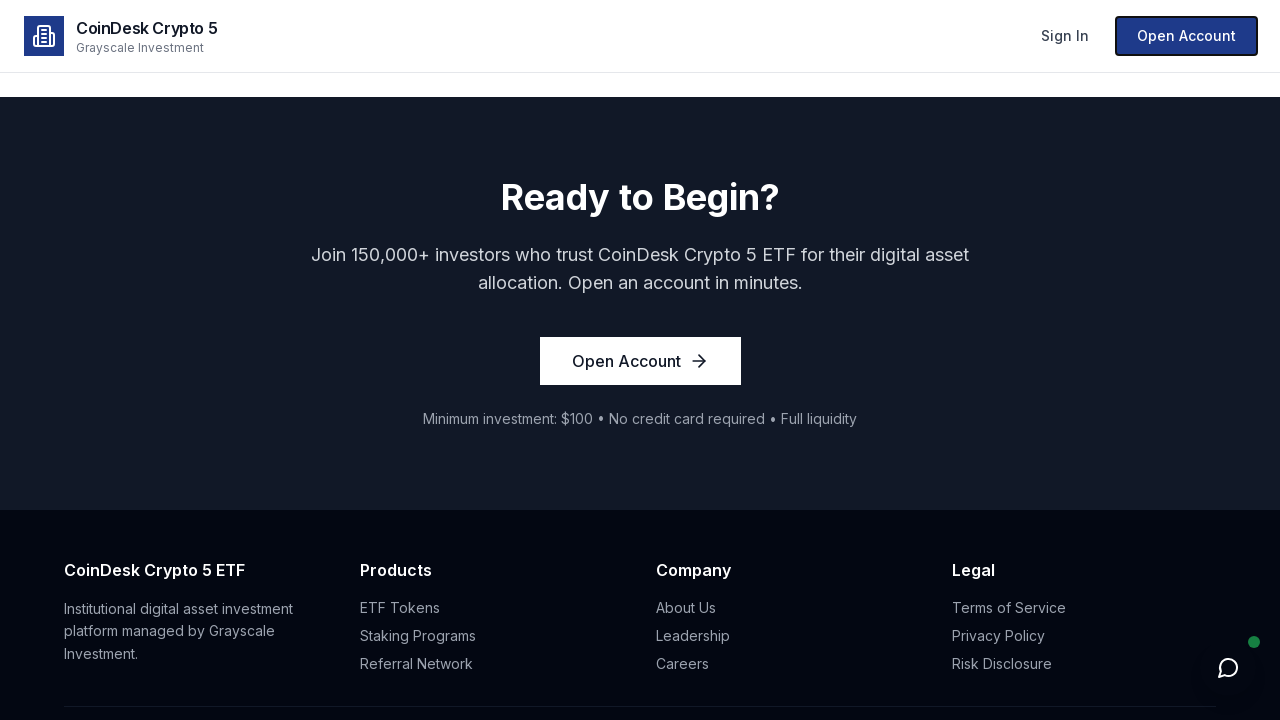

Waited 100ms between Tab presses
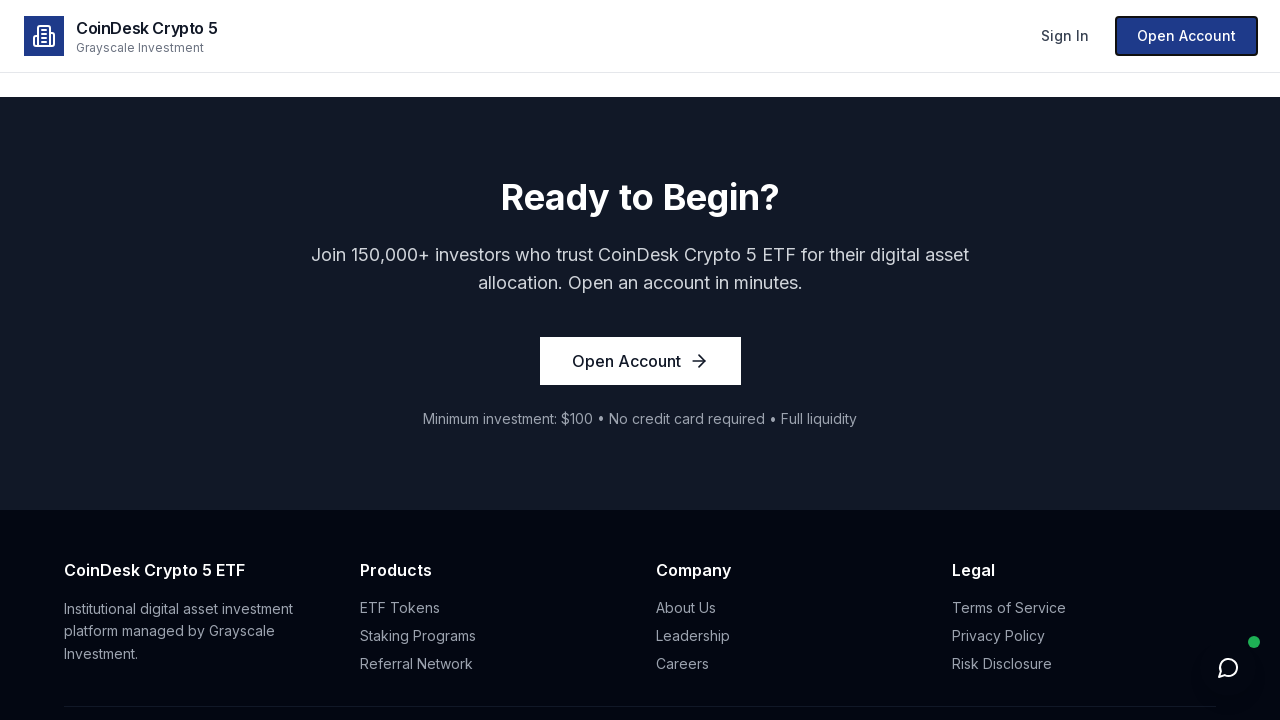

Retrieved aria-label attribute from chat button: Open chat
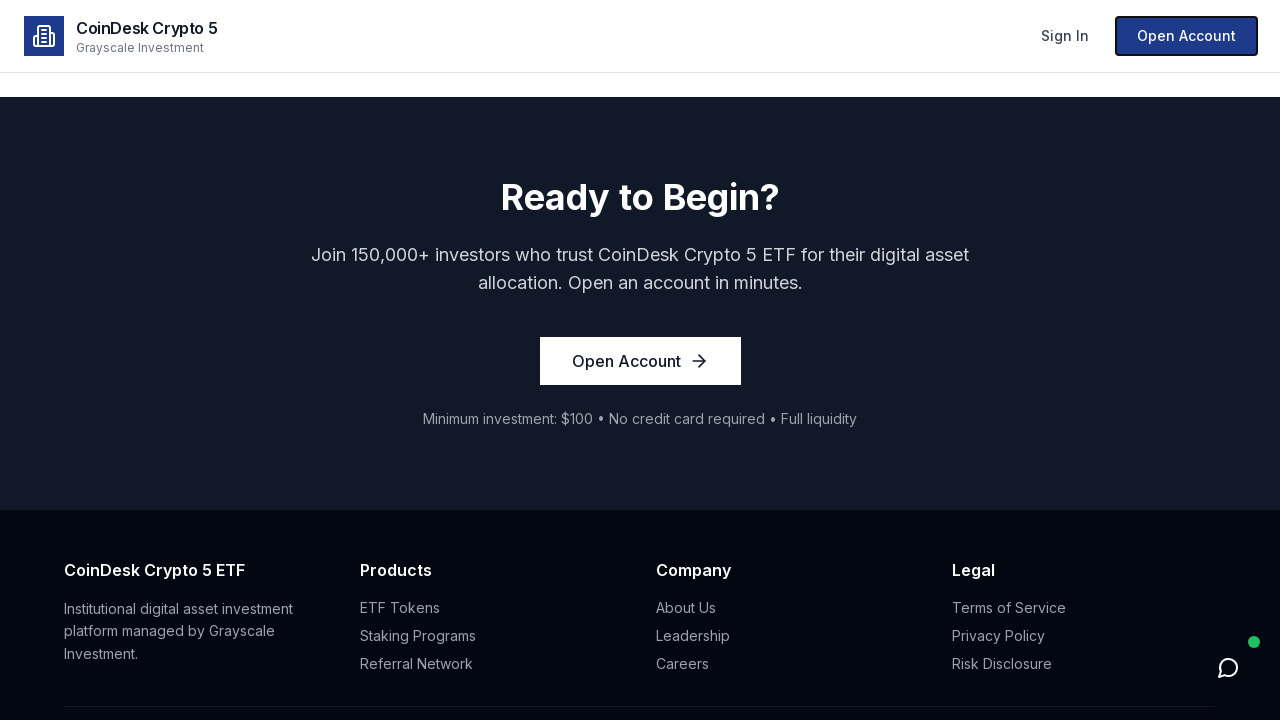

Retrieved aria-describedby attribute from chat button: None
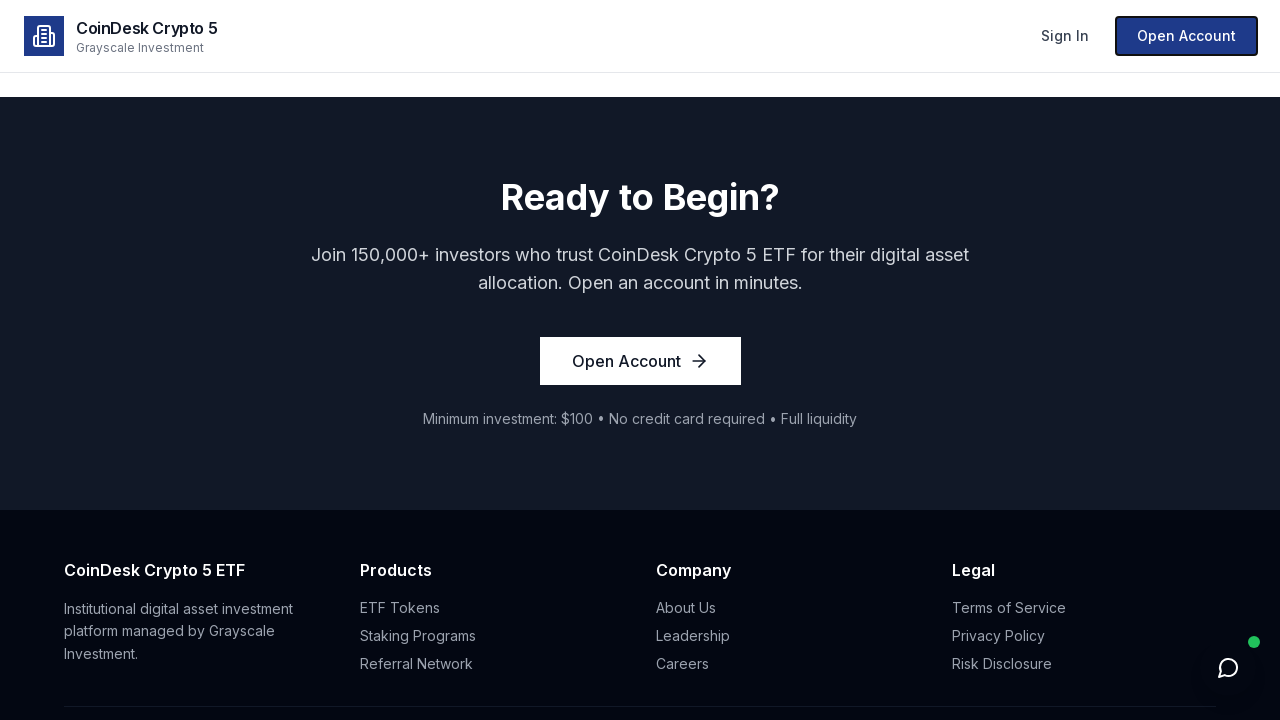

Retrieved role attribute from chat button: None
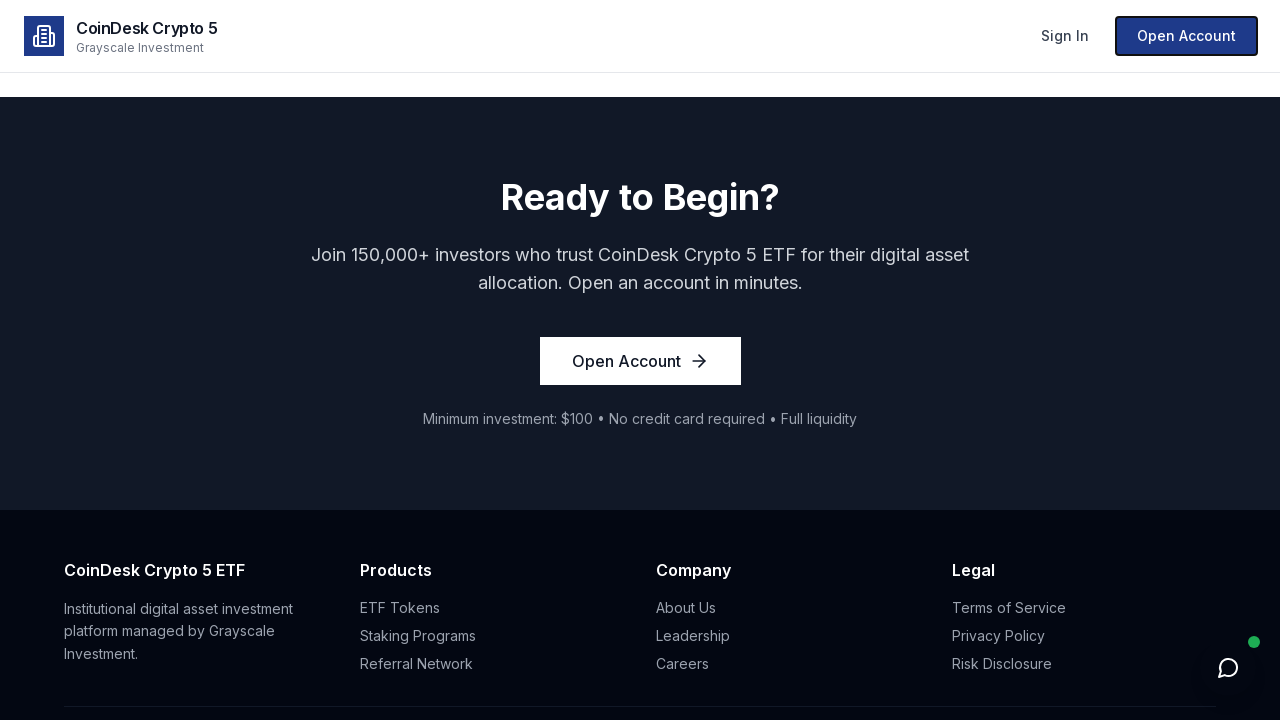

Pressed Enter key to activate chat button
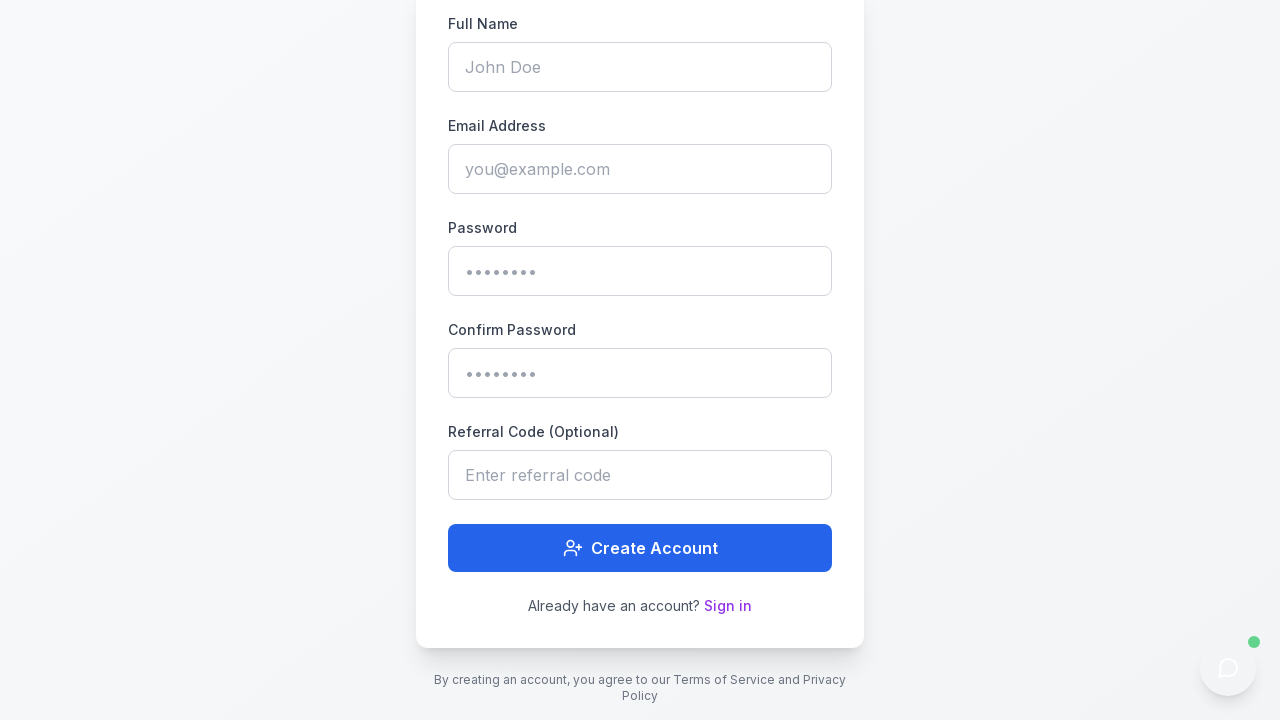

Waited 2000ms for chat widget to open
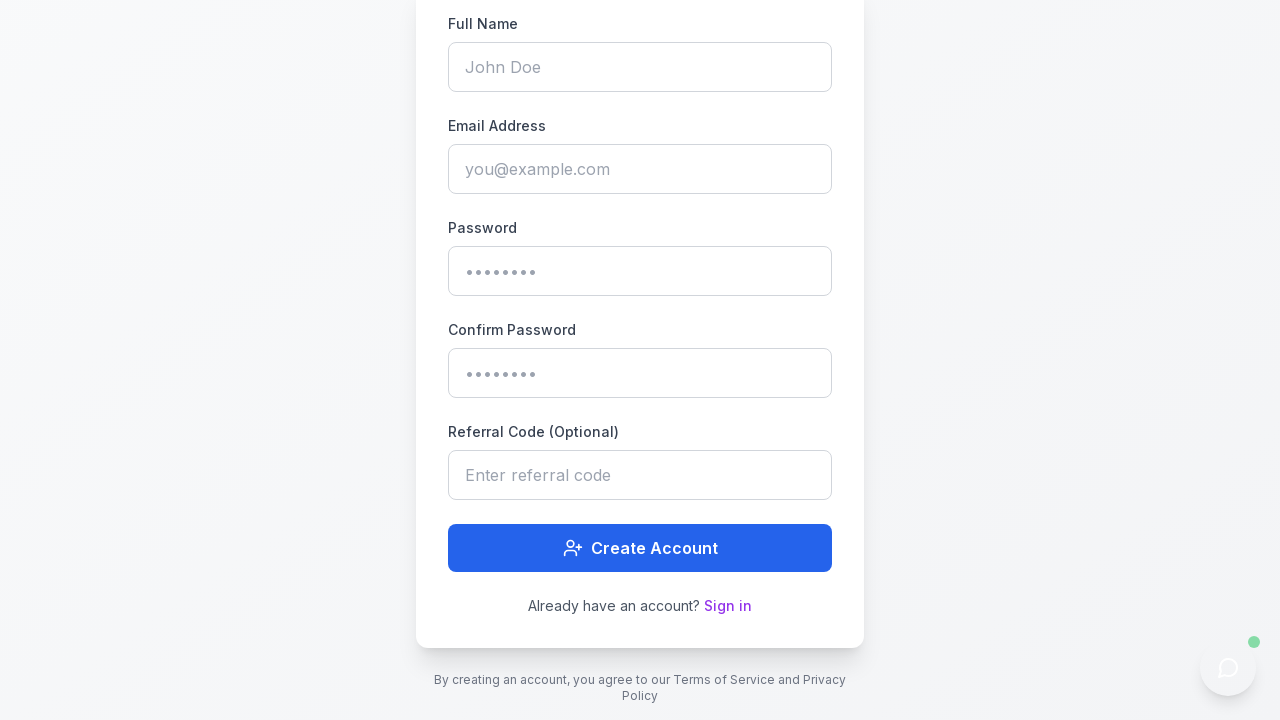

Verified chat widget opened: found 0 dialog/container/iframe element(s)
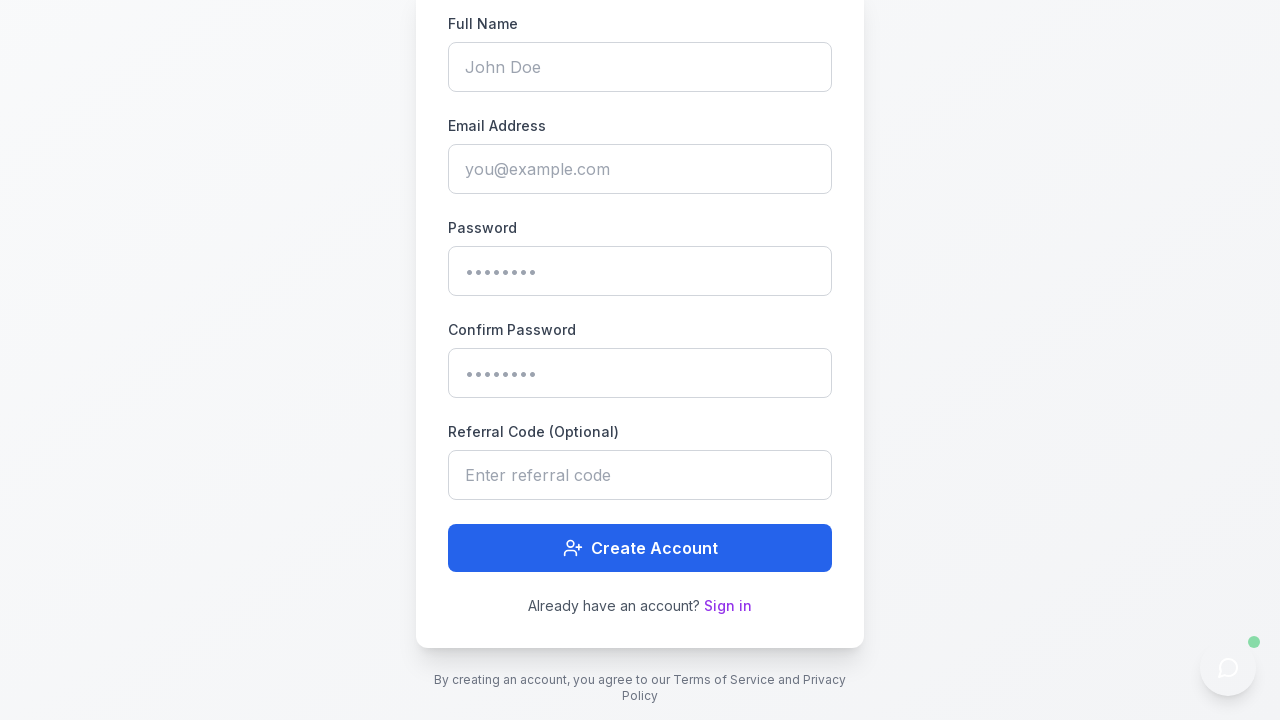

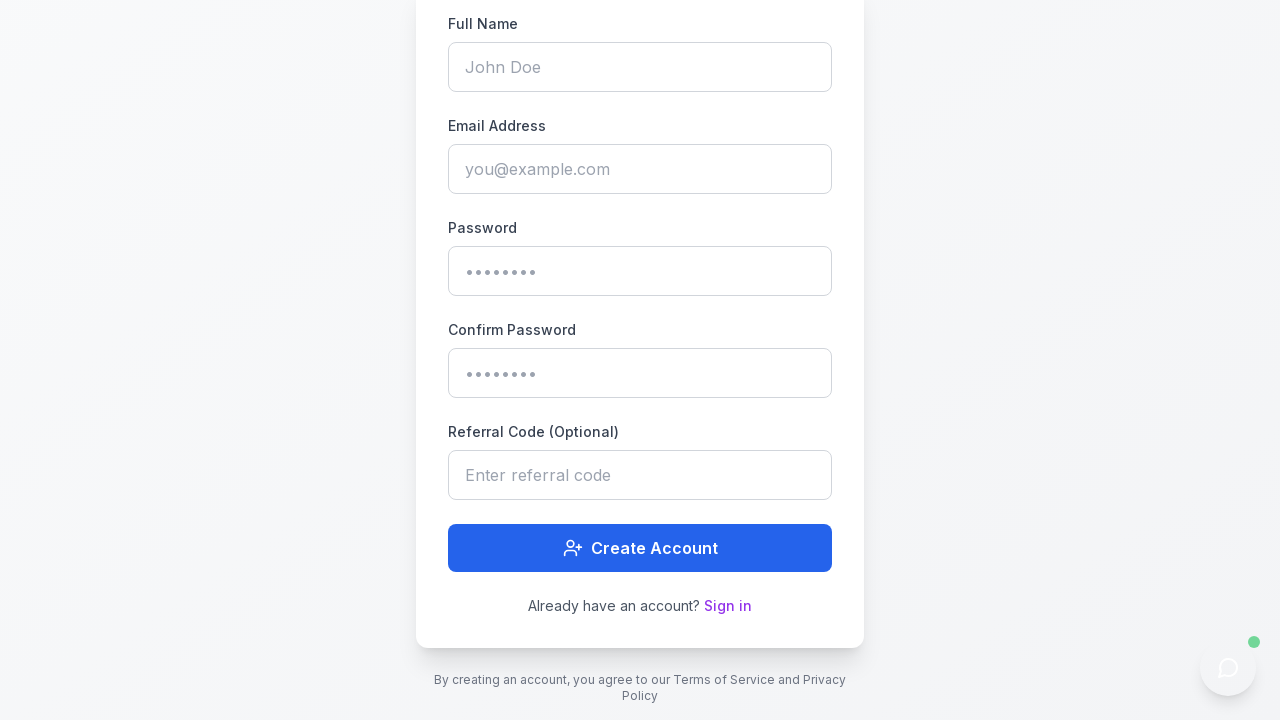